Tests dynamic content loading by clicking a start button and waiting for hidden content to become visible, then verifying the loaded text appears.

Starting URL: https://the-internet.herokuapp.com/dynamic_loading/1

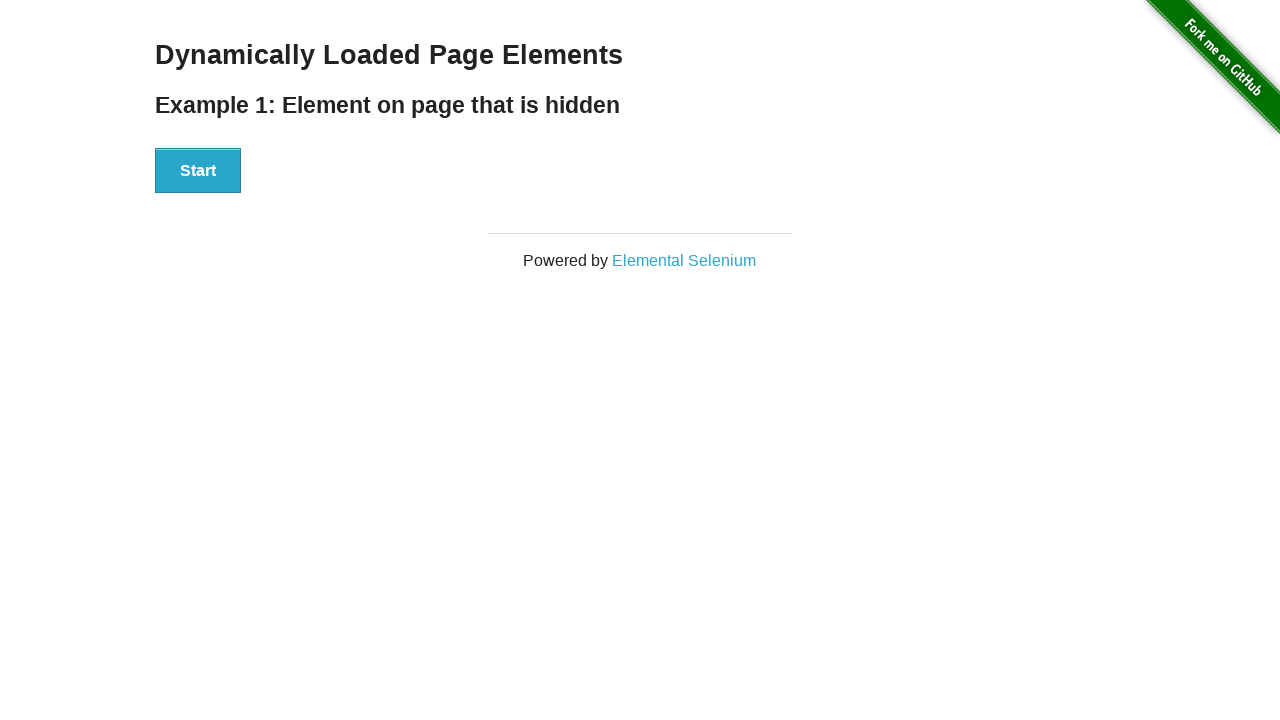

Clicked the Start button to trigger dynamic content loading at (198, 171) on div#start button
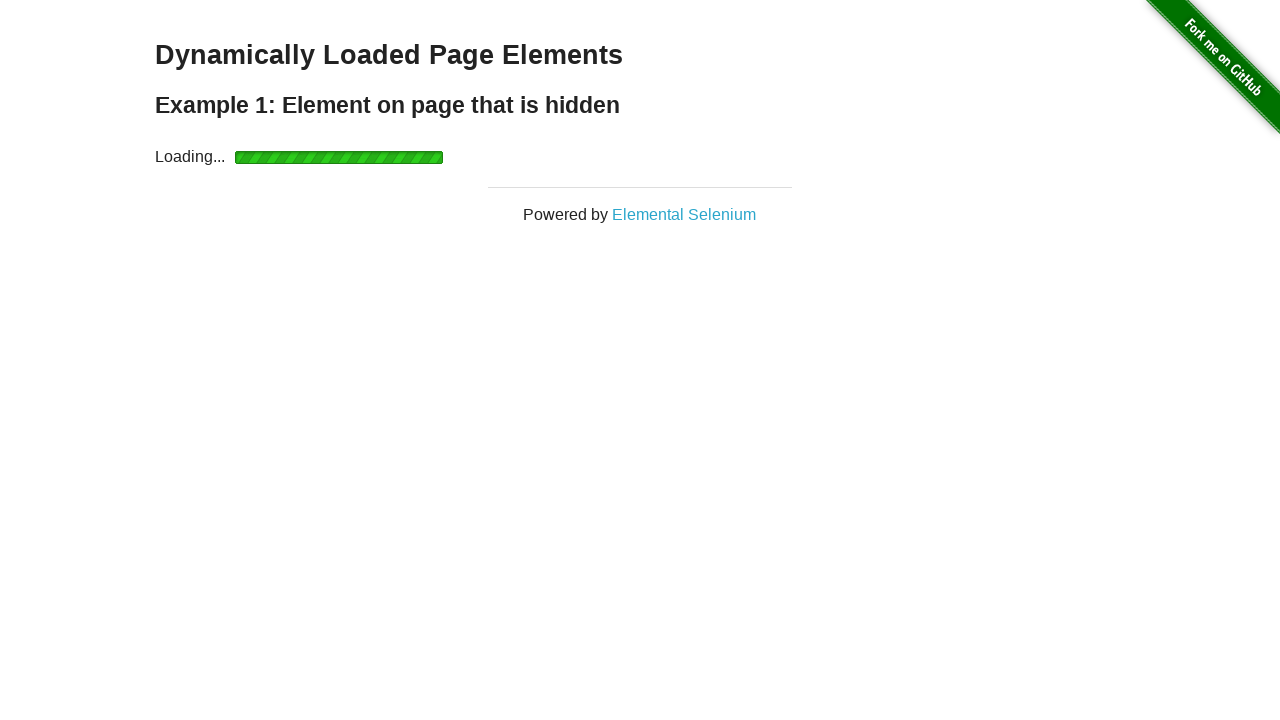

Dynamic content finished loading - finish text became visible
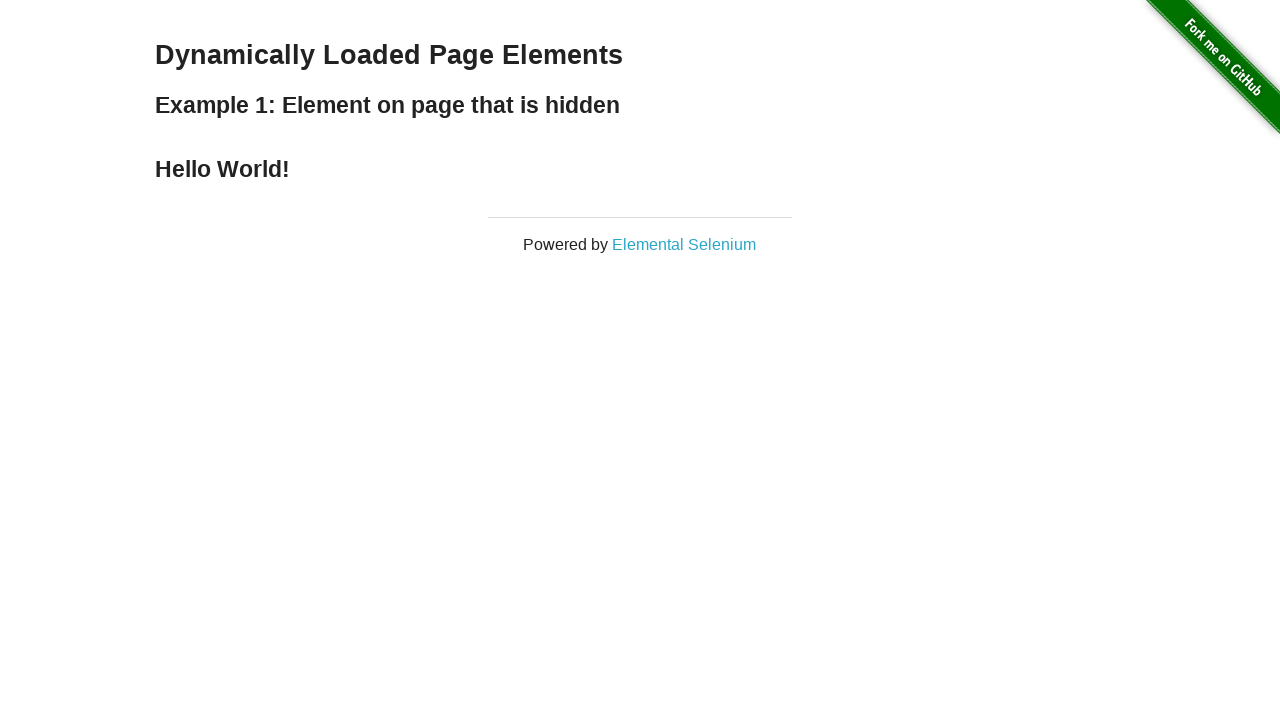

Retrieved finish text: Hello World!
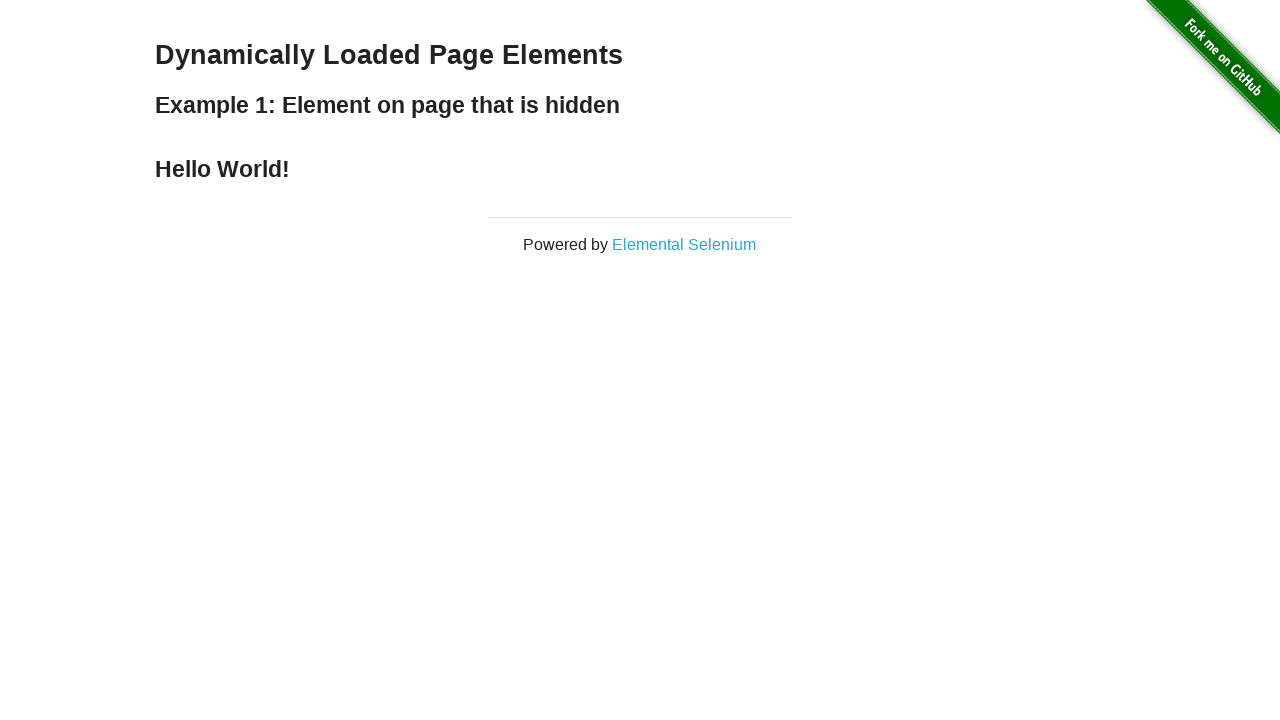

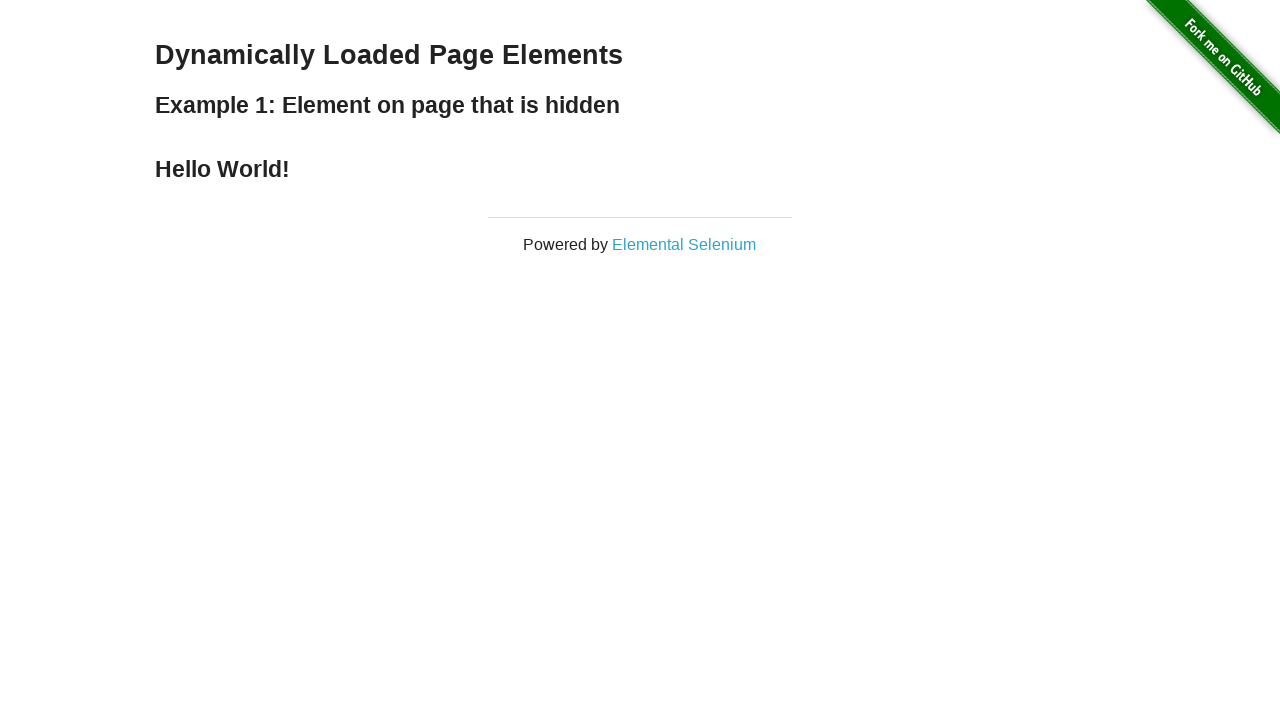